Navigates to web form, fills textarea with multiline text, submits form, and verifies submission

Starting URL: https://bonigarcia.dev/selenium-webdriver-java/

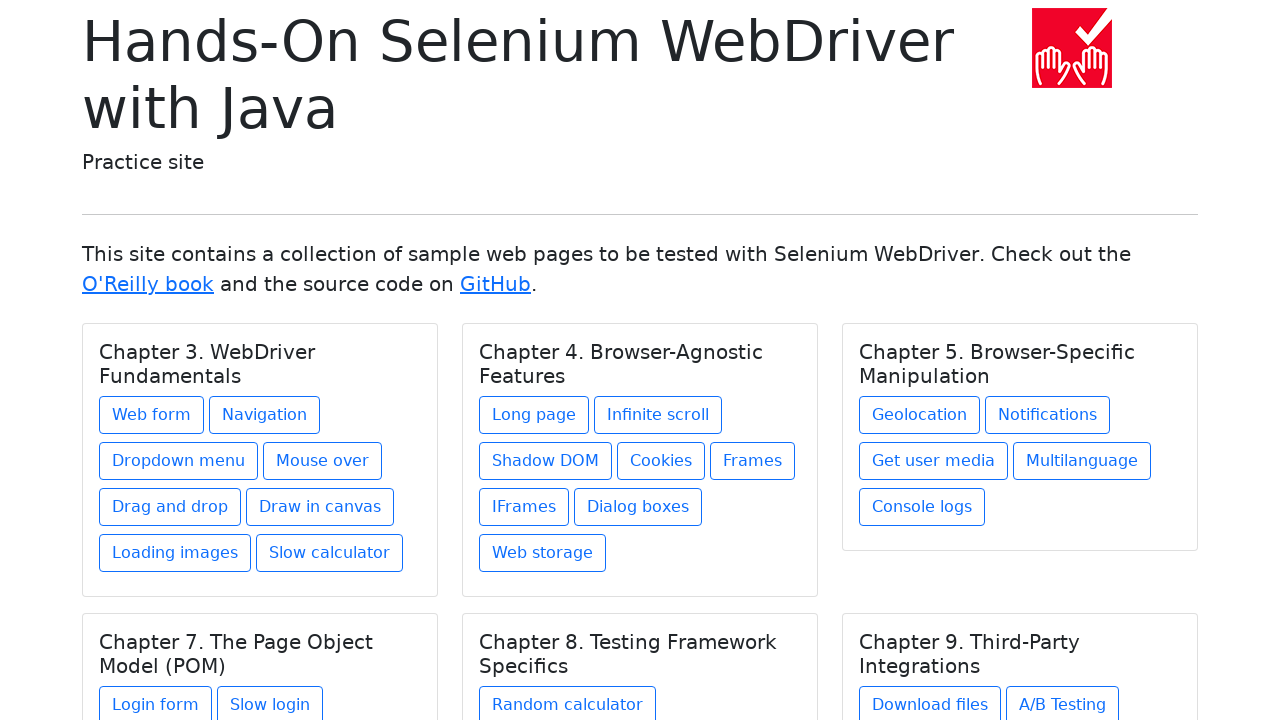

Clicked link to navigate to web form page at (152, 415) on a[href='web-form.html']
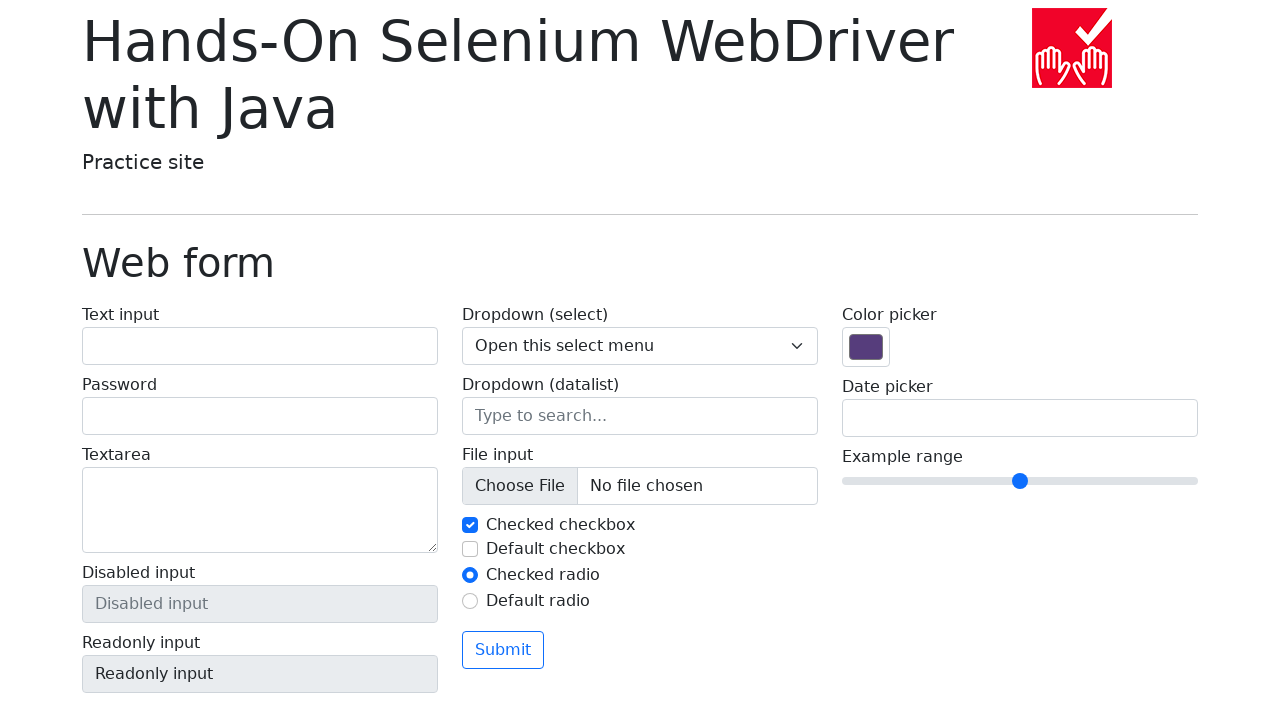

Filled textarea with multiline text 'Test\nTest2' on textarea[name='my-textarea']
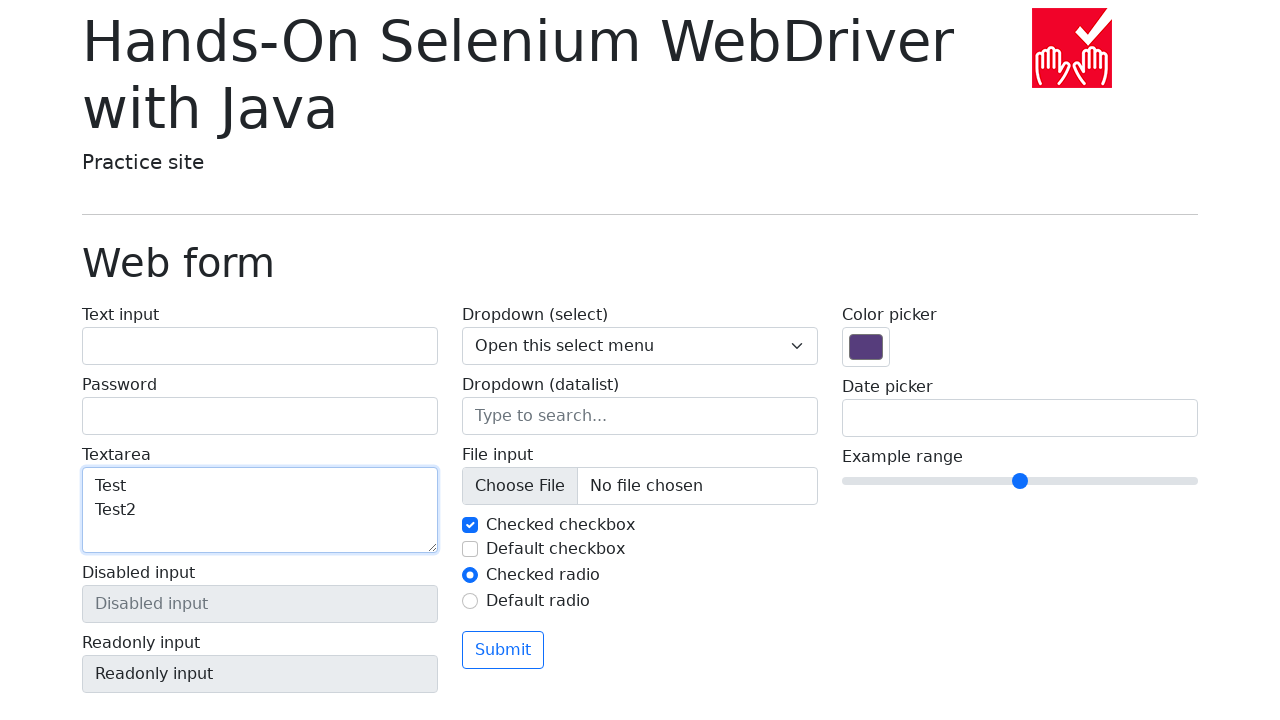

Clicked Submit button to submit form at (503, 650) on button:text('Submit')
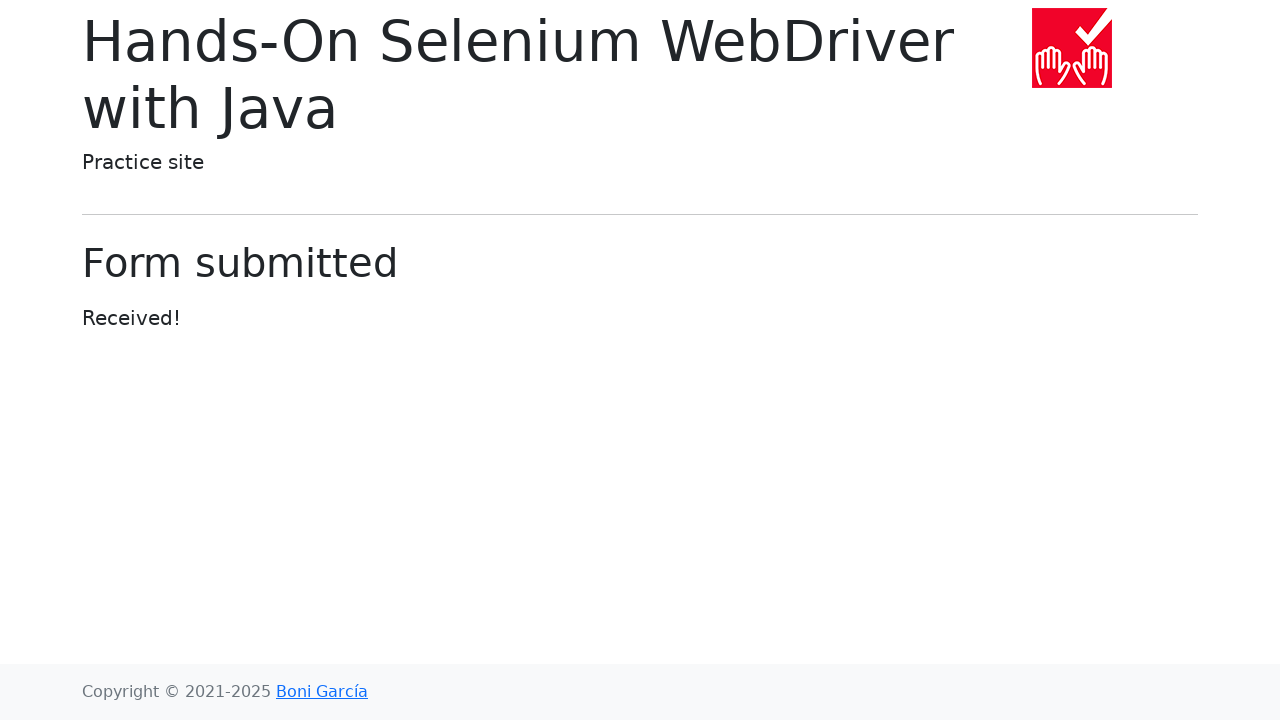

Located form submission success heading
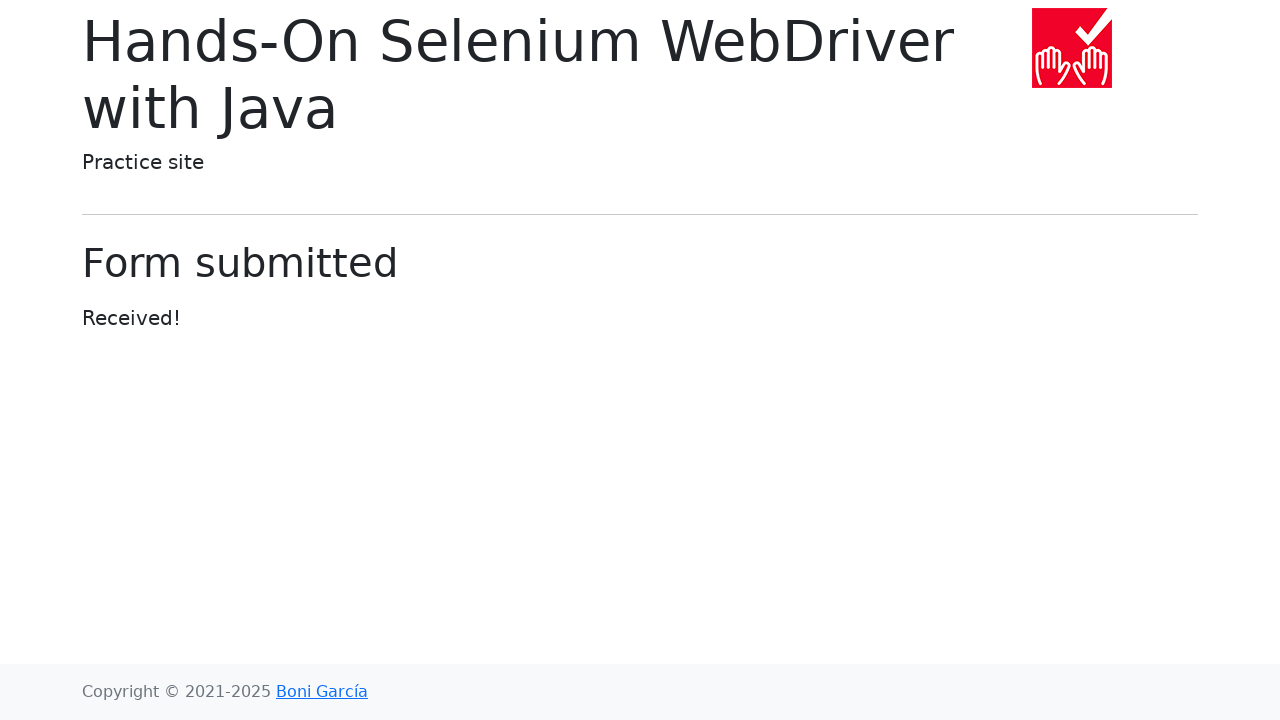

Verified that form submission success message displays 'Form submitted'
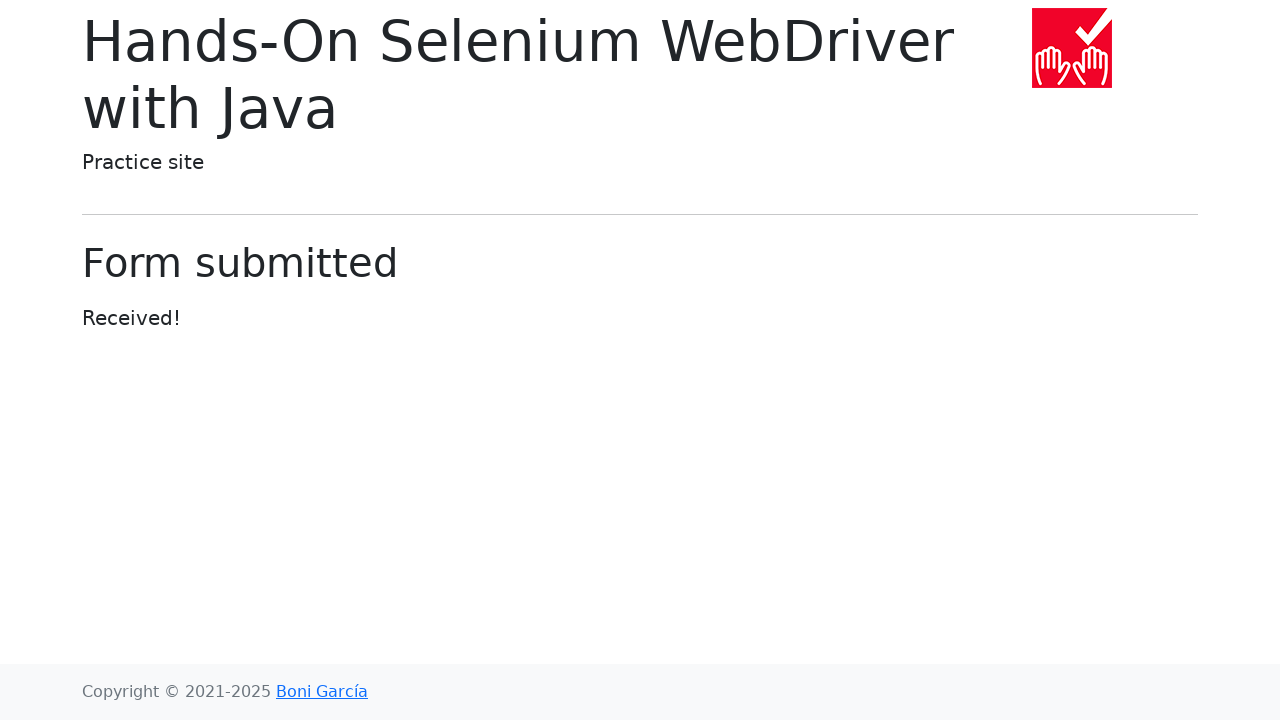

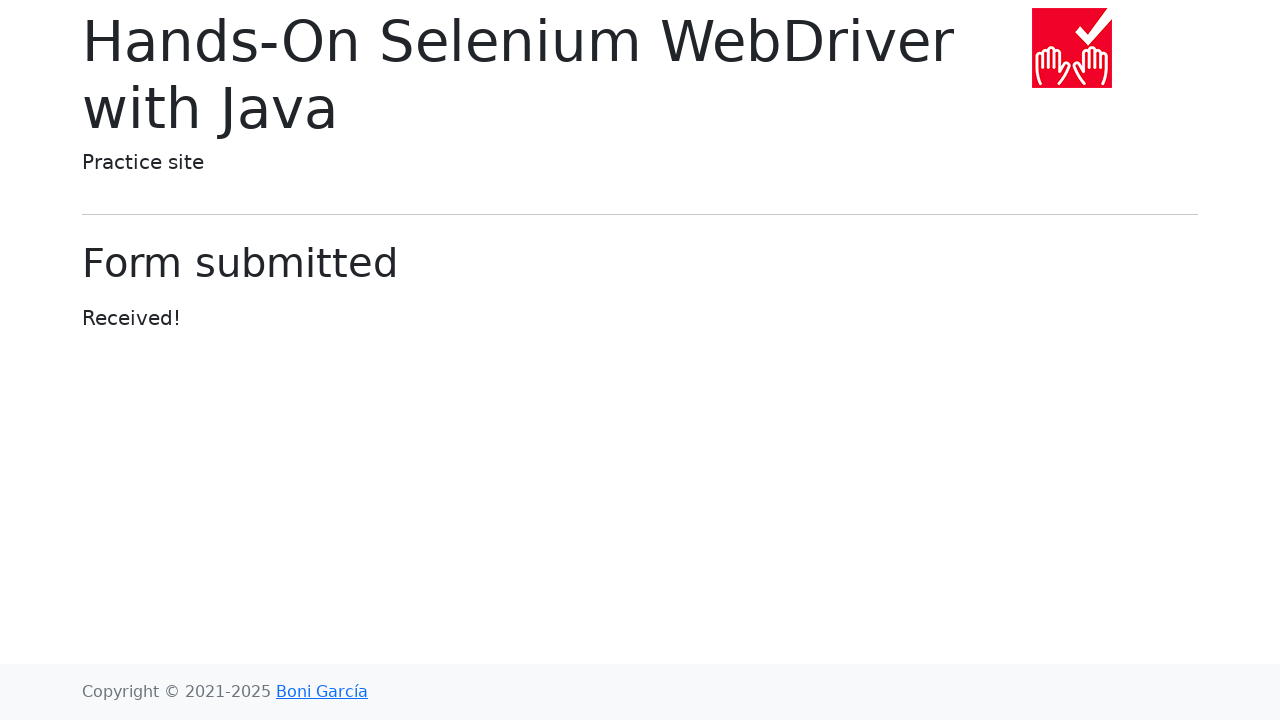